Navigates to the Sortable page and tests drag and drop functionality by dragging item "One" to the position of item "Three".

Starting URL: https://demoqa.com

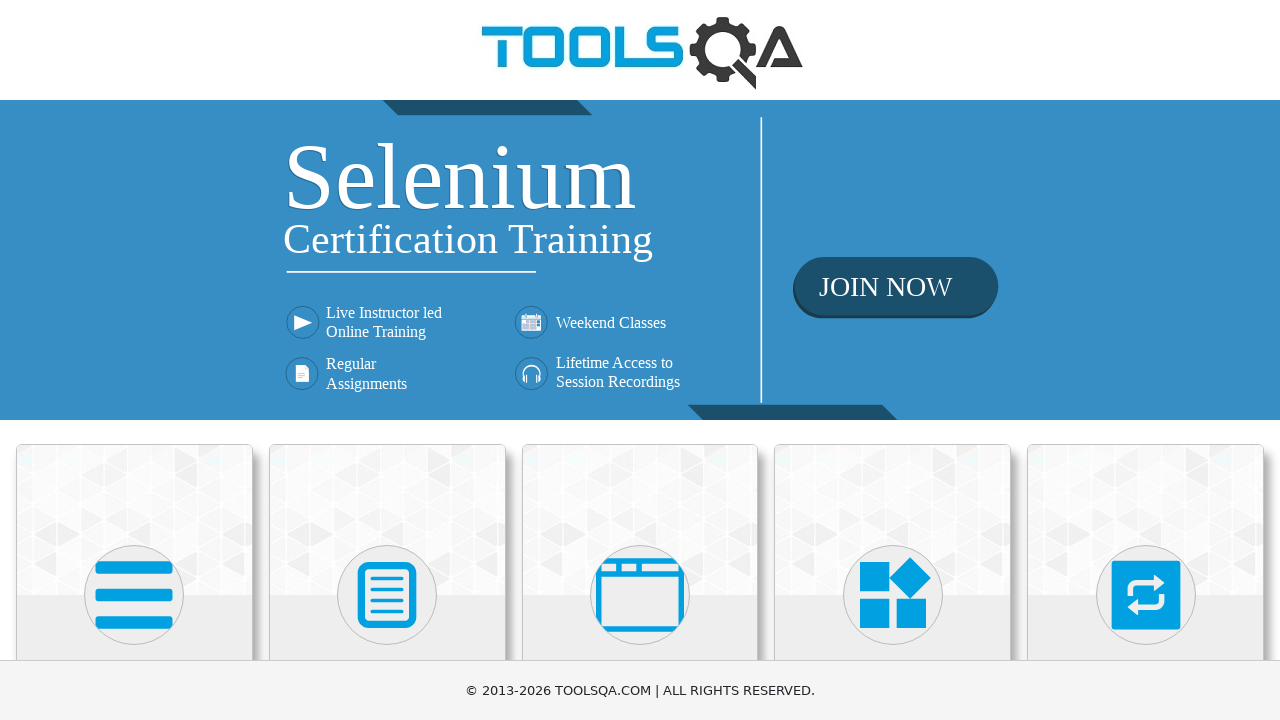

Clicked on Interactions heading at (1146, 360) on internal:role=heading[name="Interactions"i]
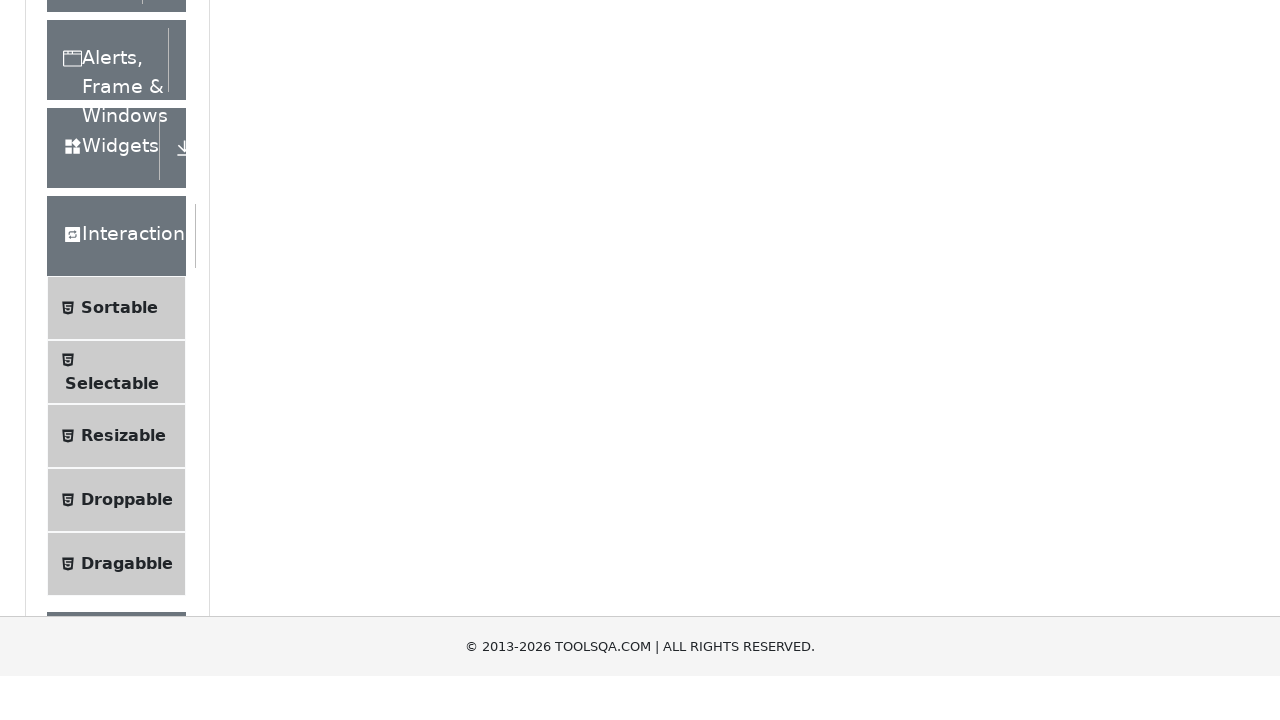

Clicked on Sortable option to navigate to Sortable page at (119, 613) on internal:text="Sortable"i
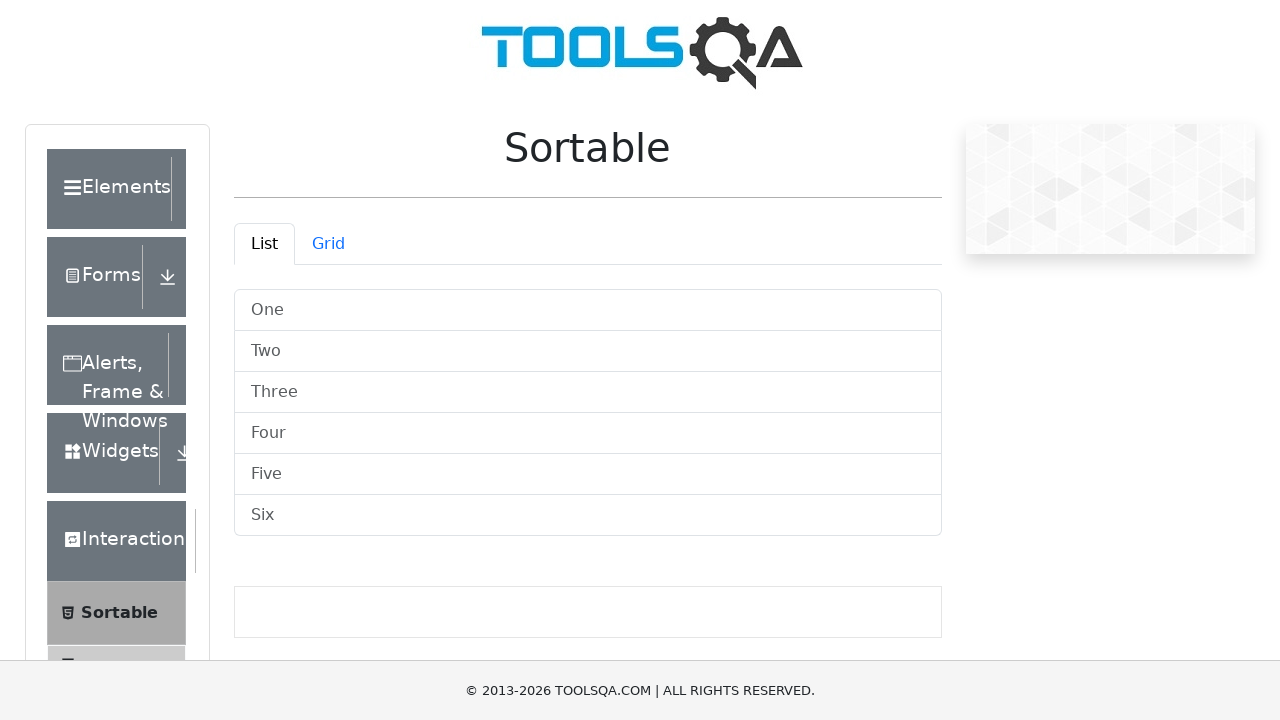

Hovered over item 'One' in the sortable list at (588, 310) on .vertical-list-container .list-group-item >> internal:has-text="One"i
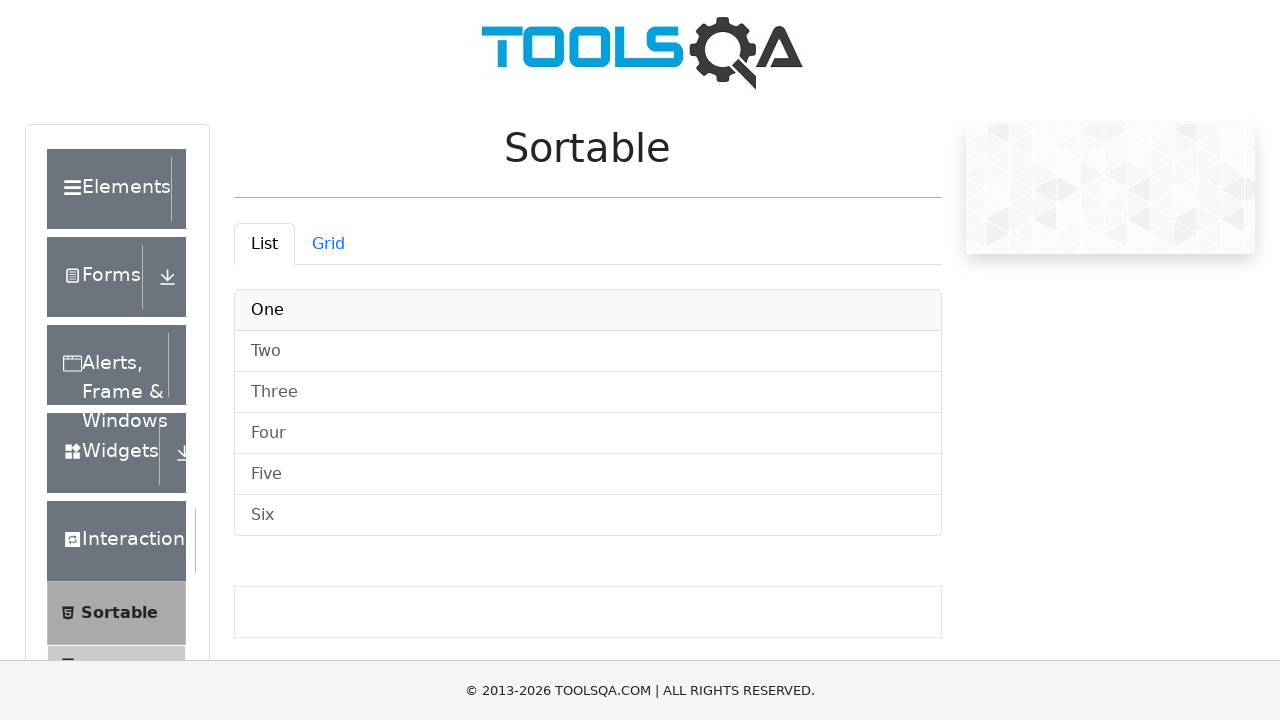

Dragged item 'One' and dropped it to position of item 'Three' at (588, 392)
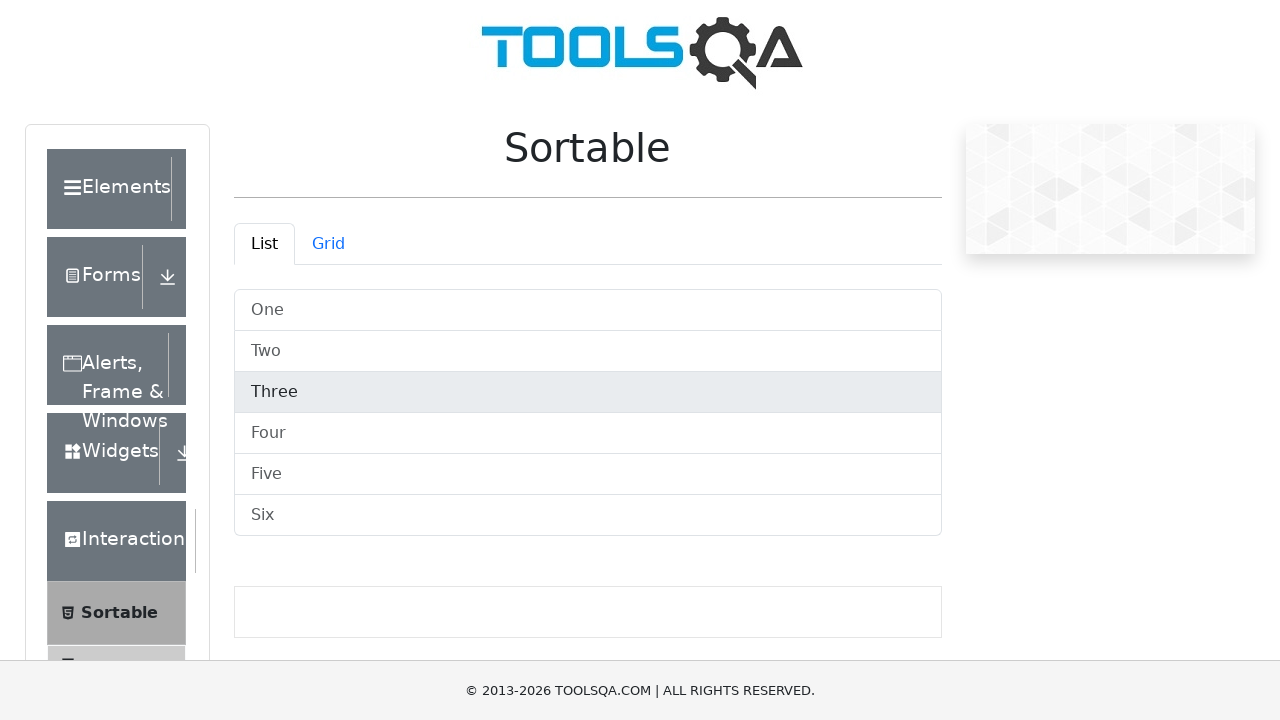

Waited for list reordering to complete
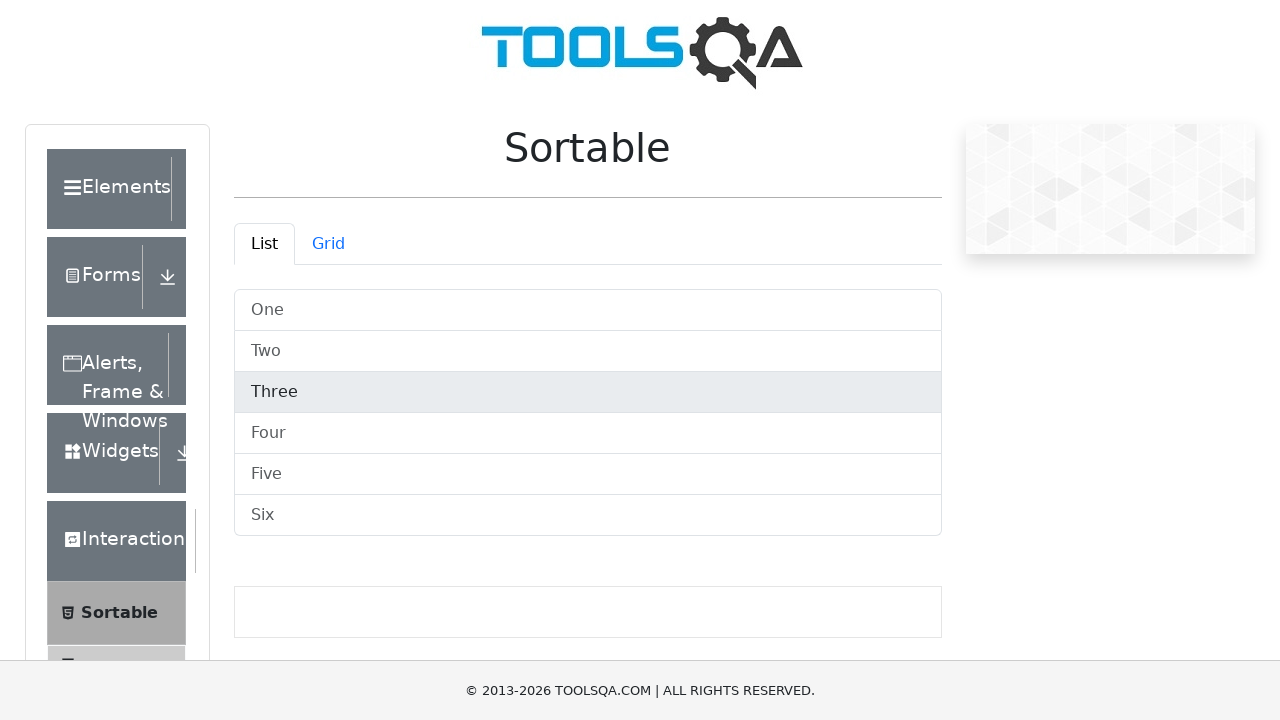

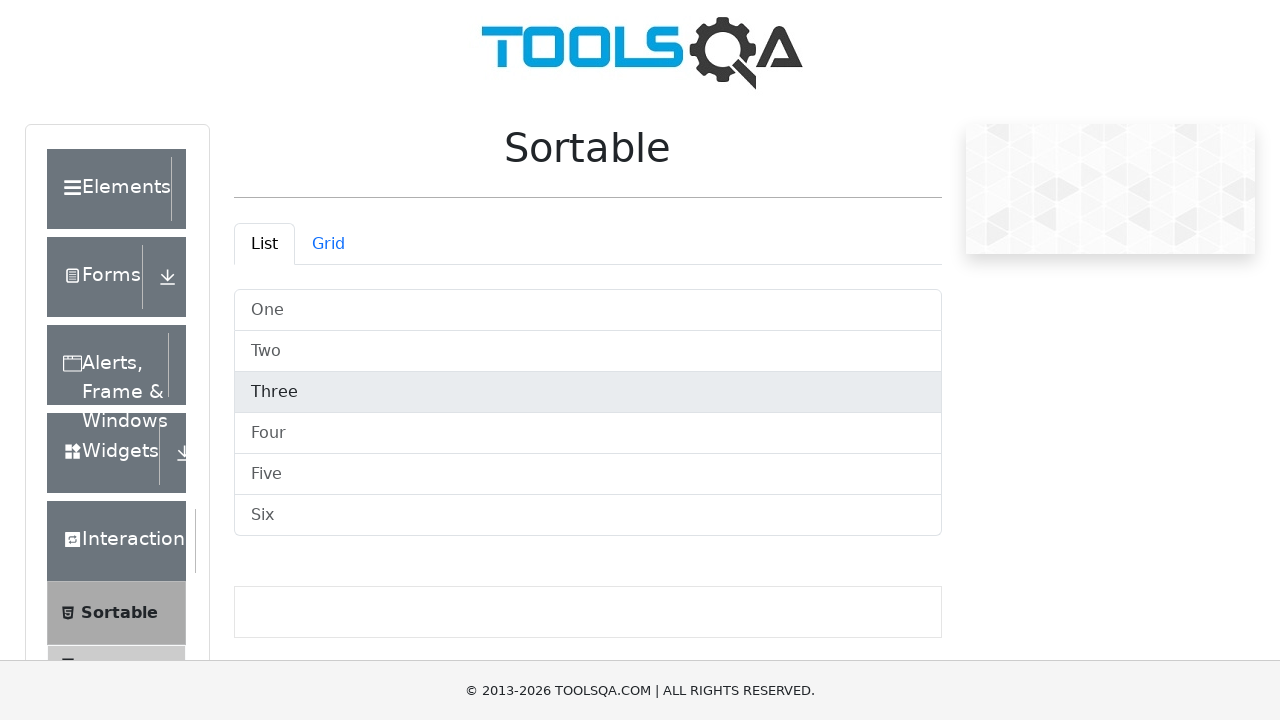